Demonstrates drag and drop by offset position from source to target element coordinates

Starting URL: https://crossbrowsertesting.github.io/drag-and-drop

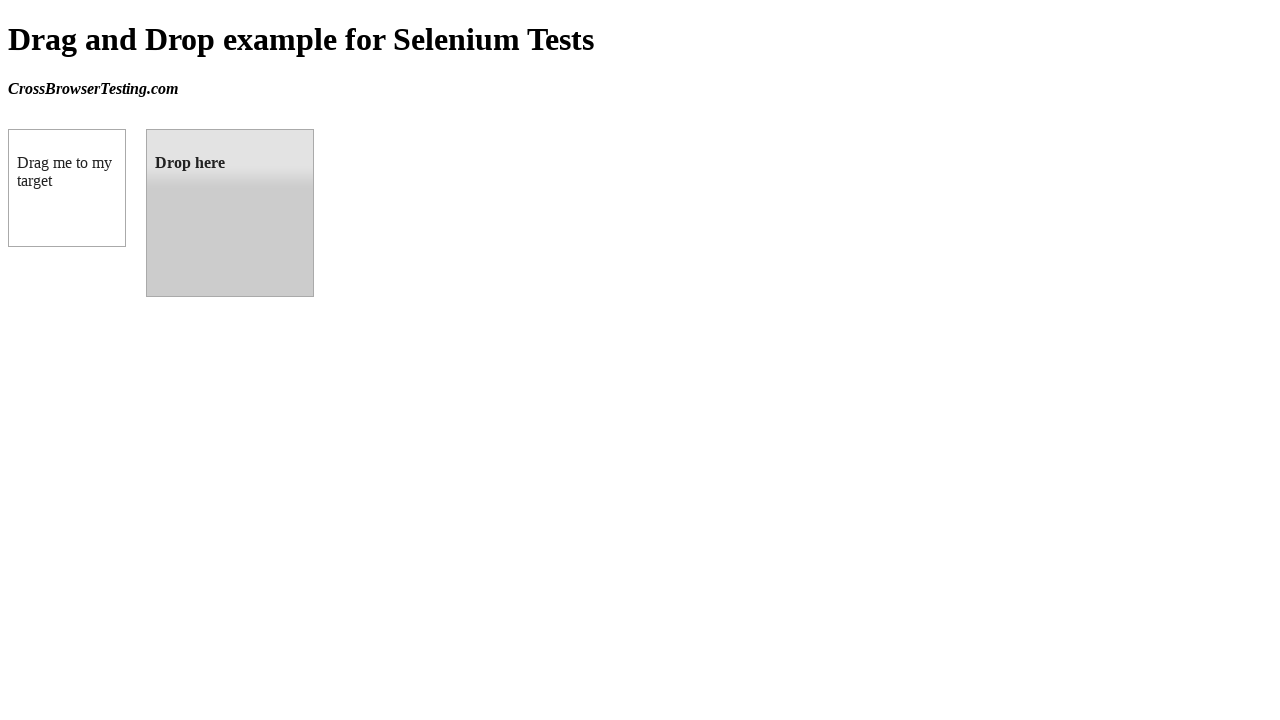

Retrieved bounding box of target droppable element
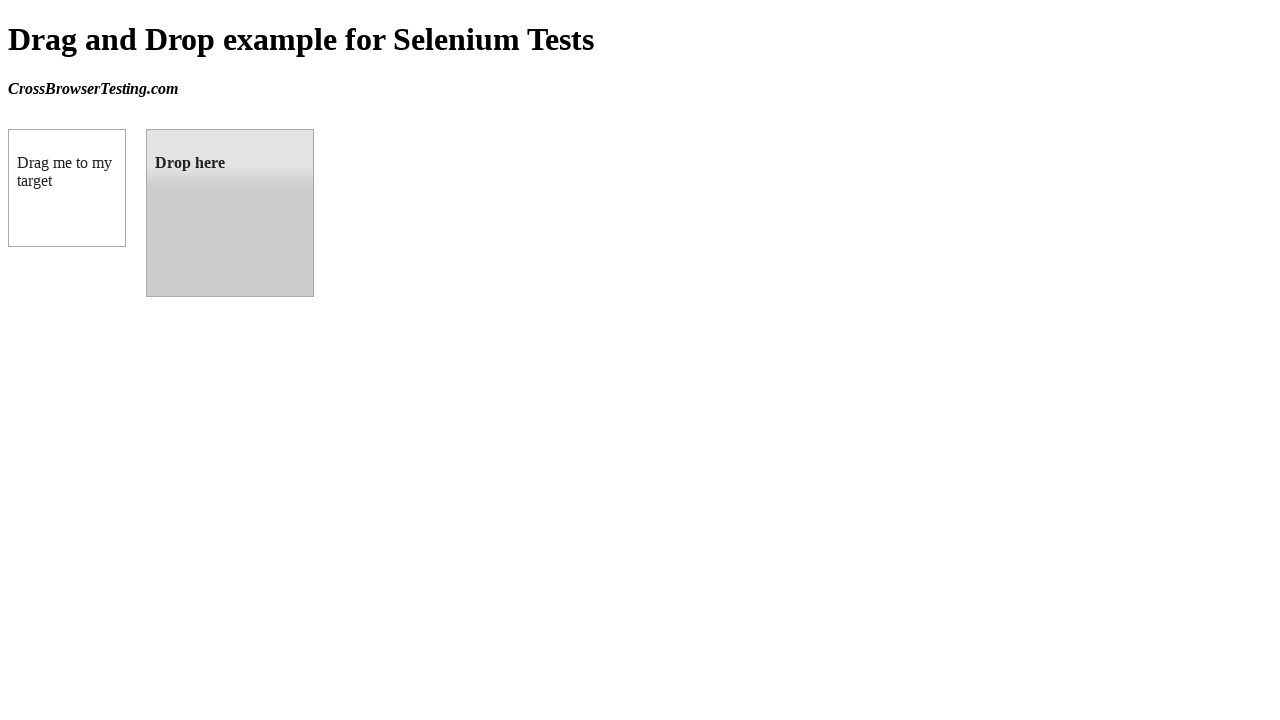

Retrieved bounding box of source draggable element
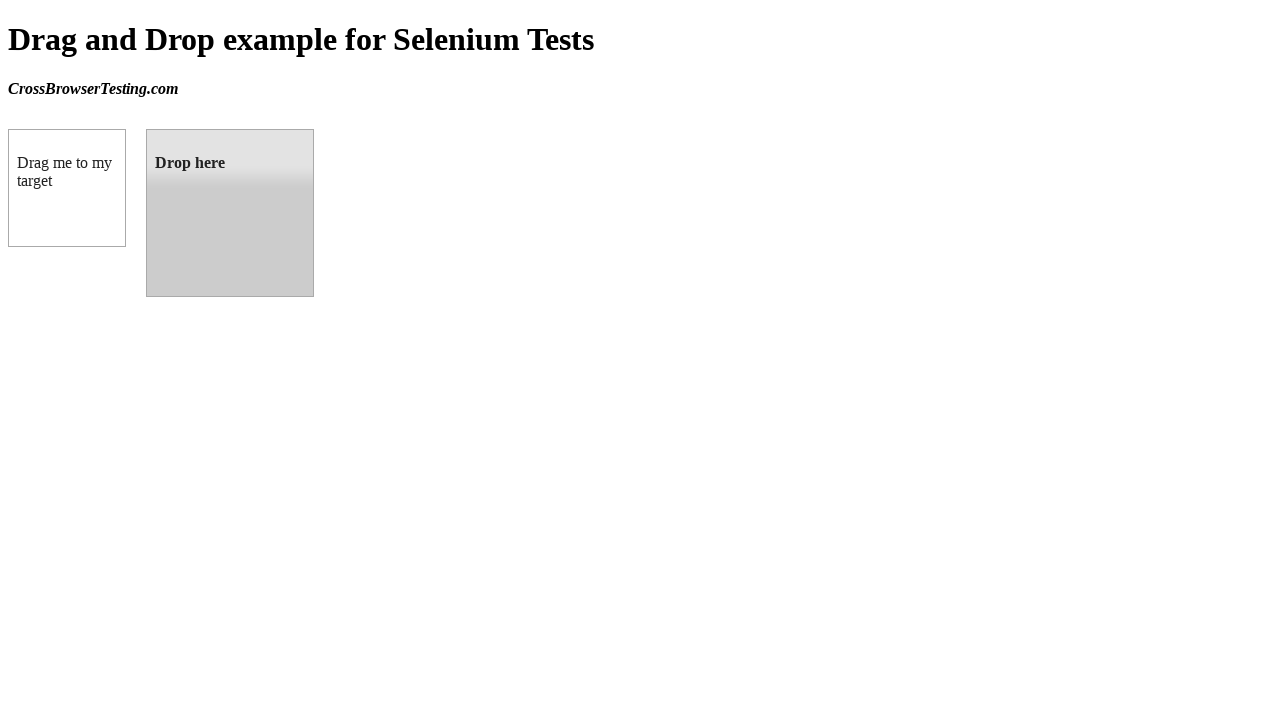

Moved mouse to center of source draggable element at (67, 188)
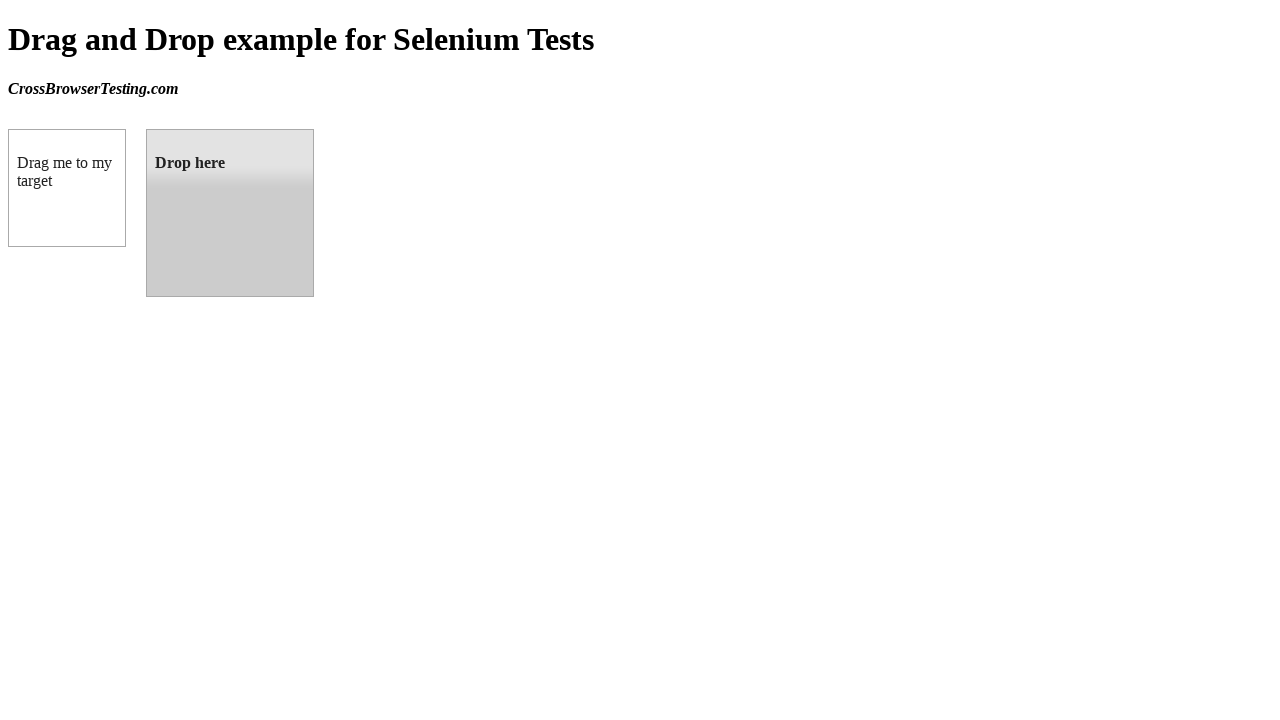

Pressed mouse button down on source element at (67, 188)
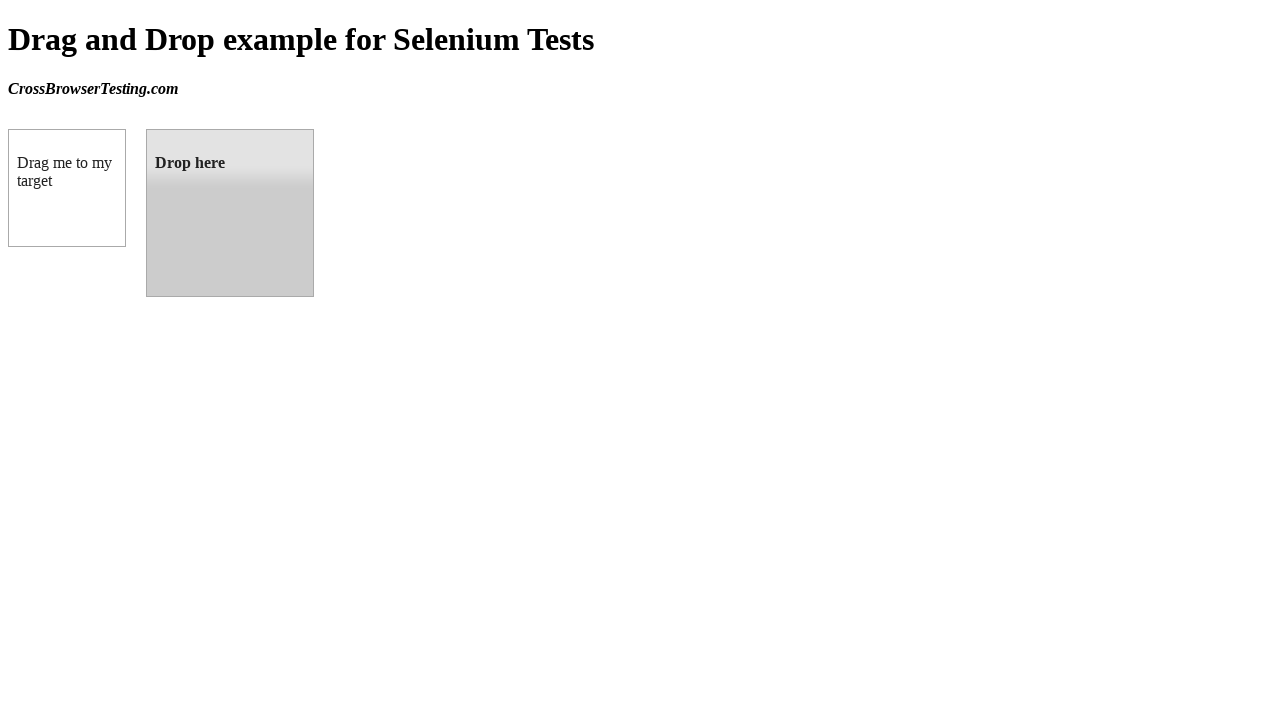

Dragged mouse to center of target droppable element at (230, 213)
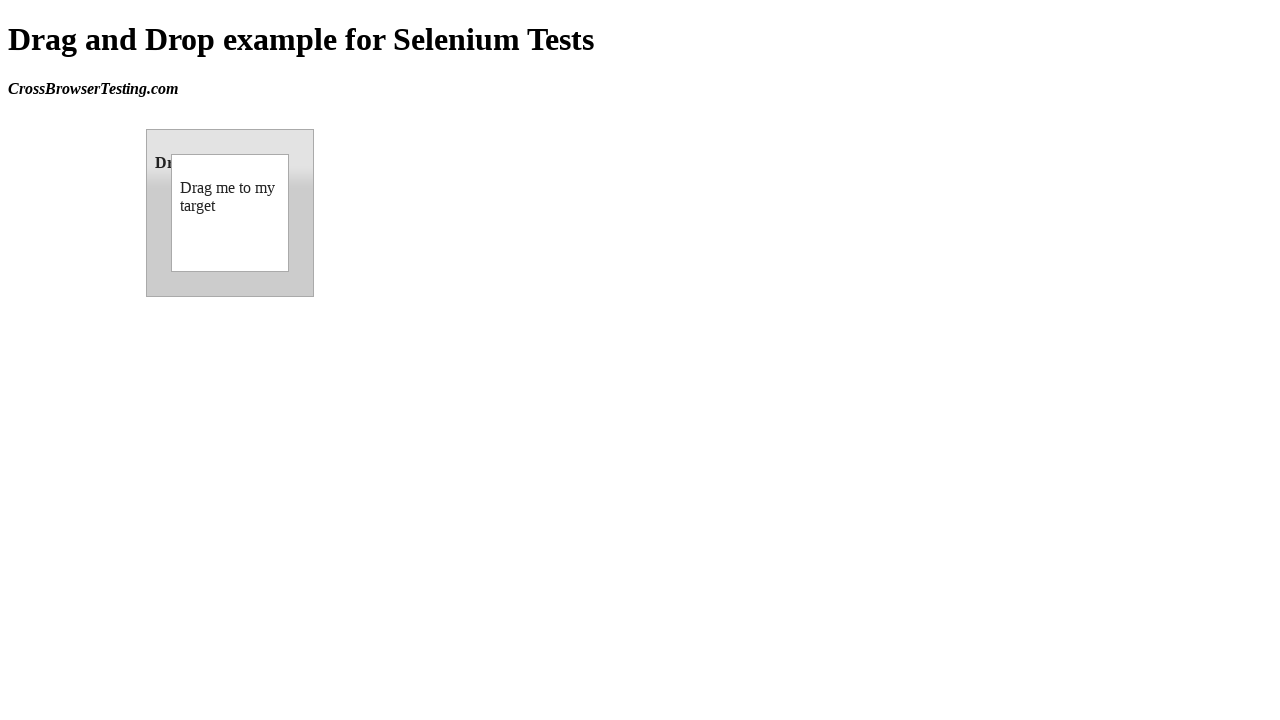

Released mouse button to complete drag and drop at (230, 213)
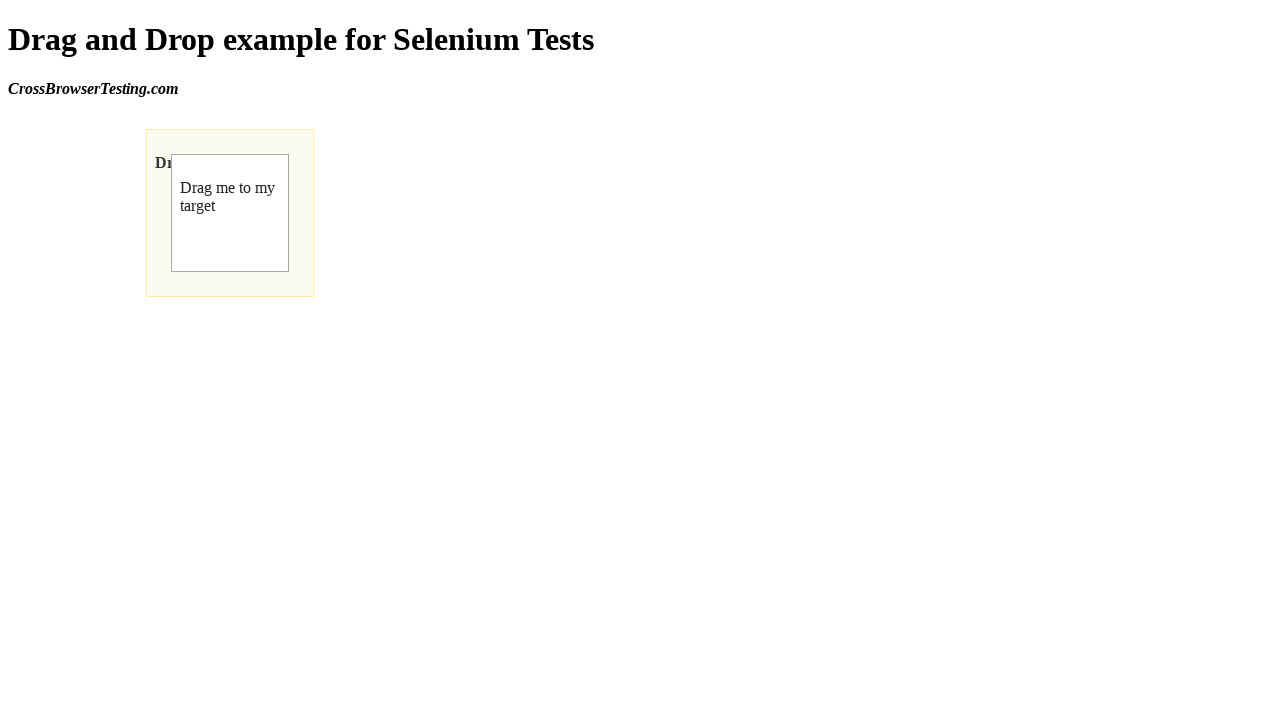

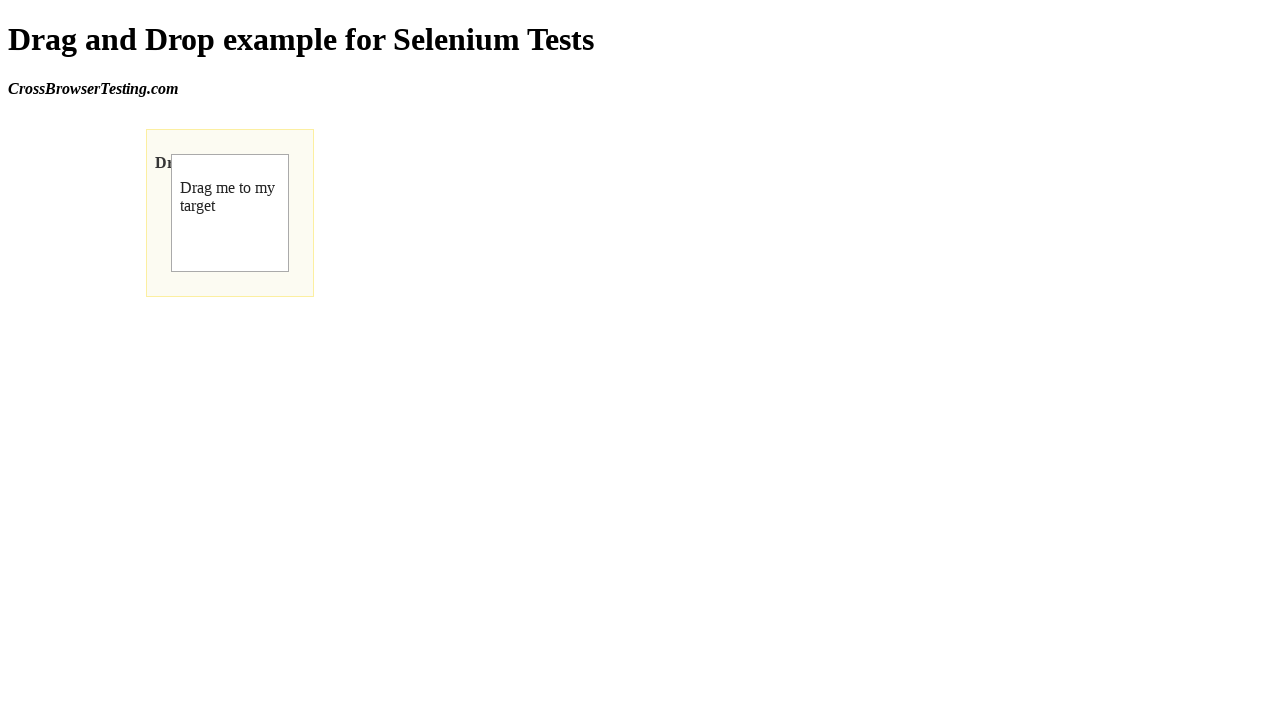